Tests radio button functionality on the Rahul Shetty Academy practice page by clicking the first radio button and verifying the selection

Starting URL: https://rahulshettyacademy.com/AutomationPractice/

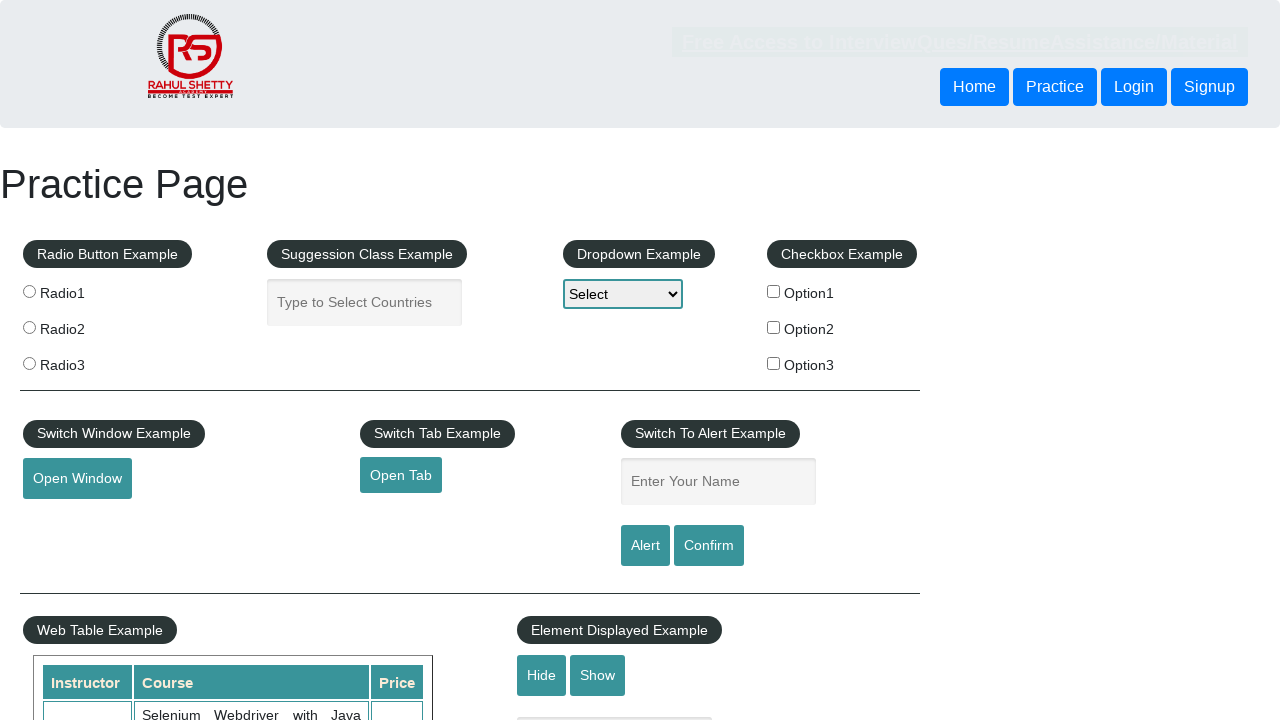

Clicked the first radio button (Radio1) at (29, 291) on input[value='radio1']
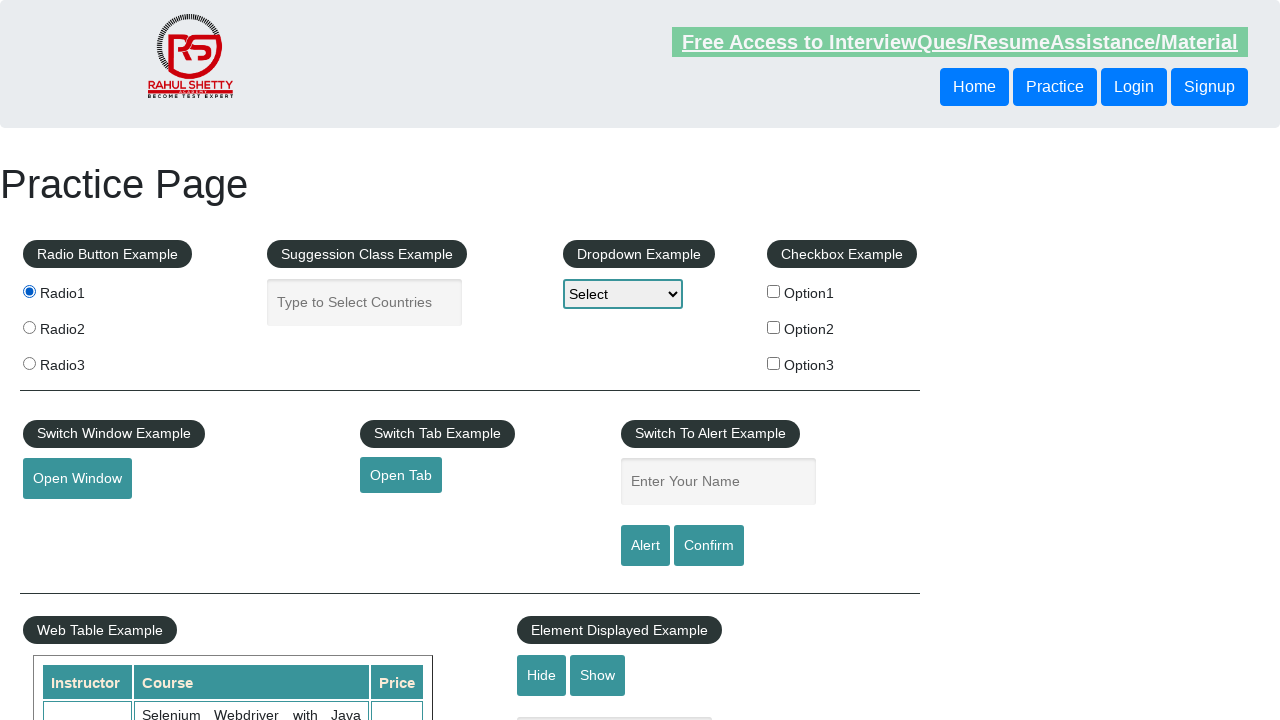

Verified that Radio1 is checked and selected
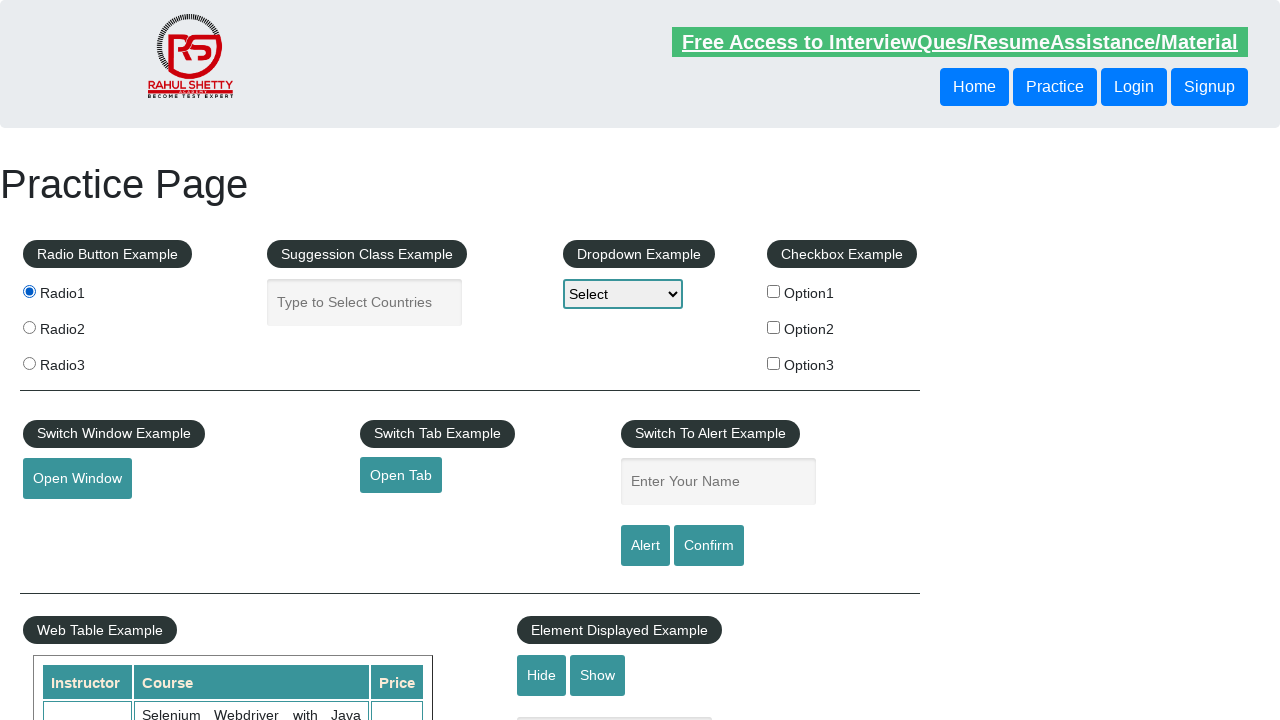

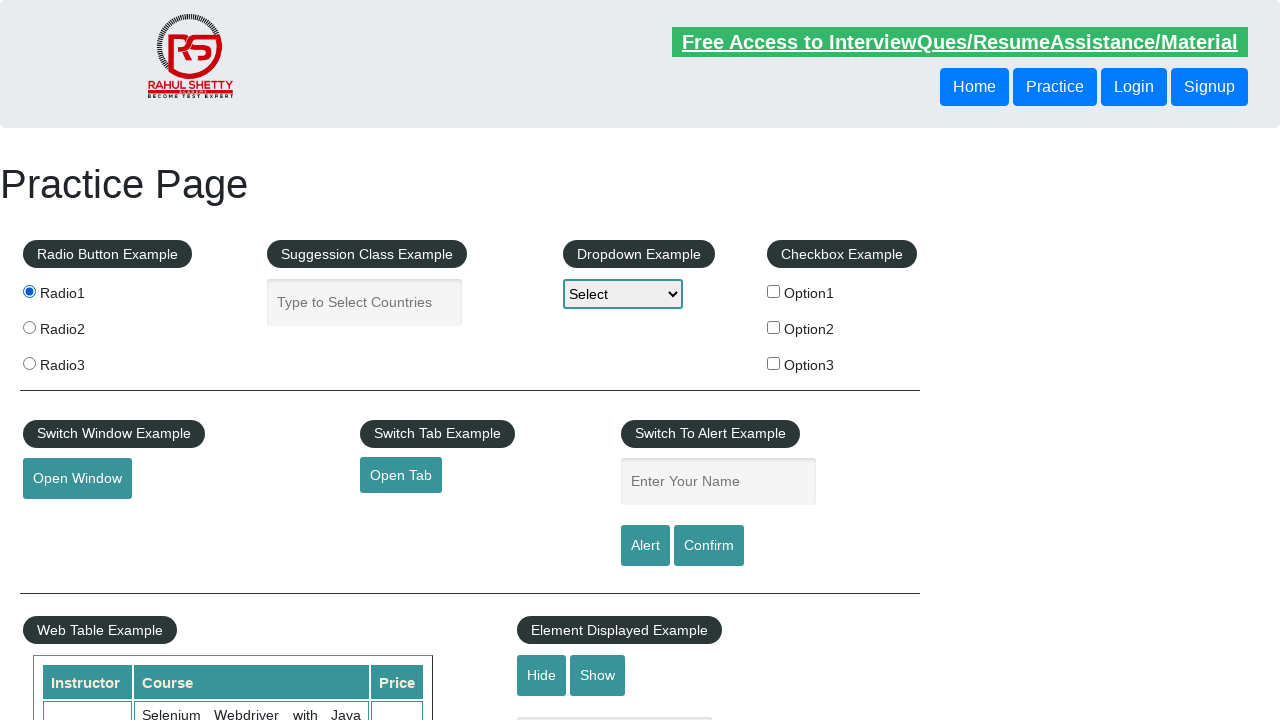